Tests that the GNPS network displayer interface loads successfully by waiting for and verifying the presence of a check-circle icon indicating readiness.

Starting URL: https://gnps.ucsd.edu/ProteoSAFe/result.jsp?view=network_displayer&componentindex=3&task=5b4fa89c73344360b8b915a3af9ea7d4&test=true

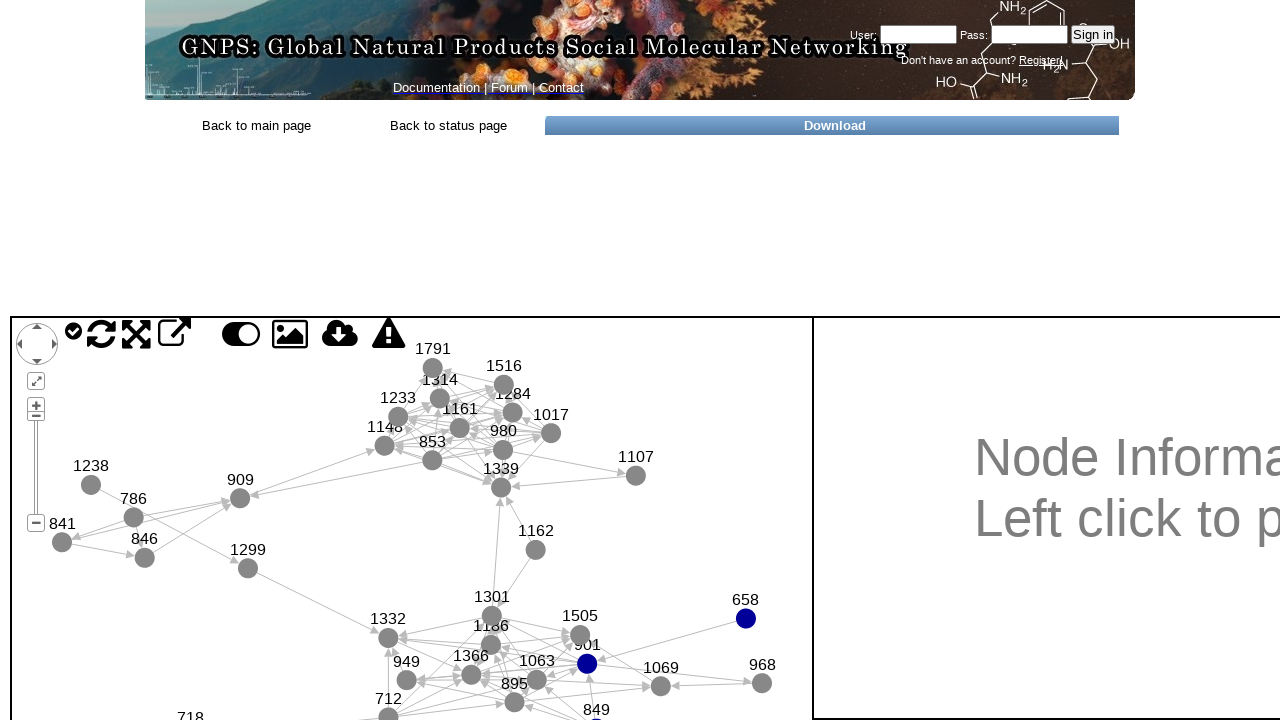

Waited for check-circle icon to become visible, indicating GNPS network displayer interface is ready
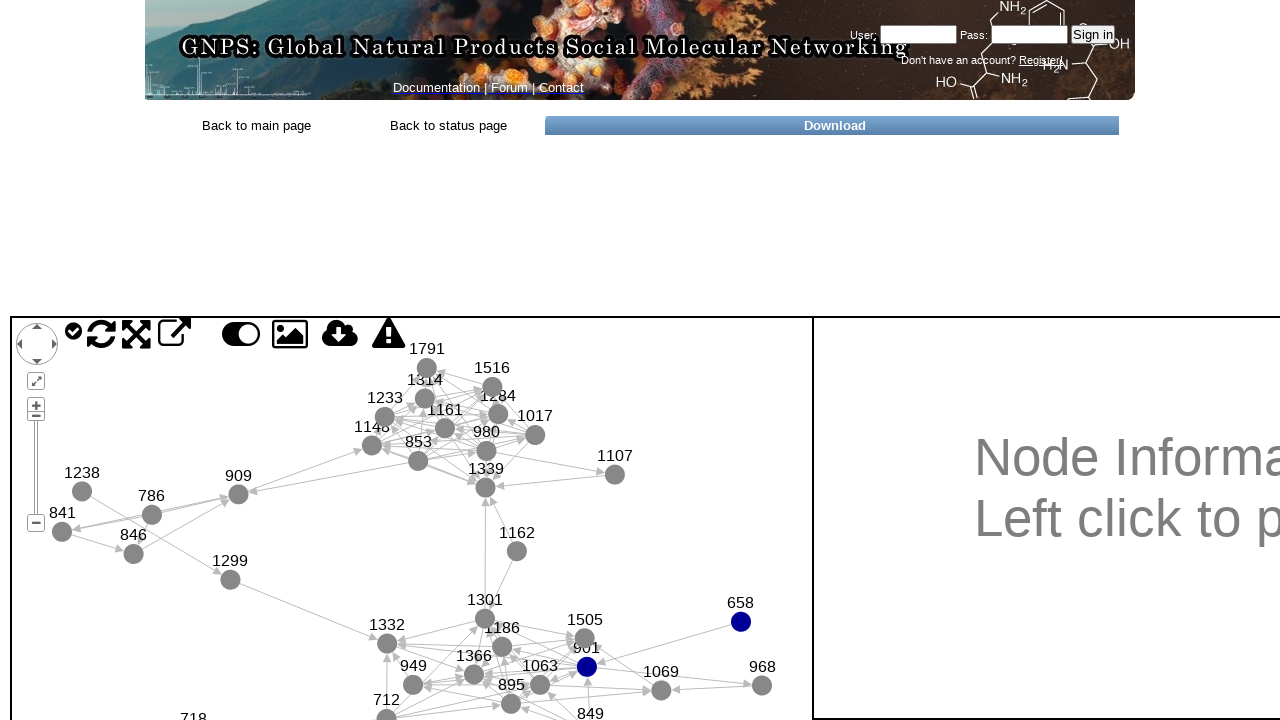

Located check-circle elements on the page
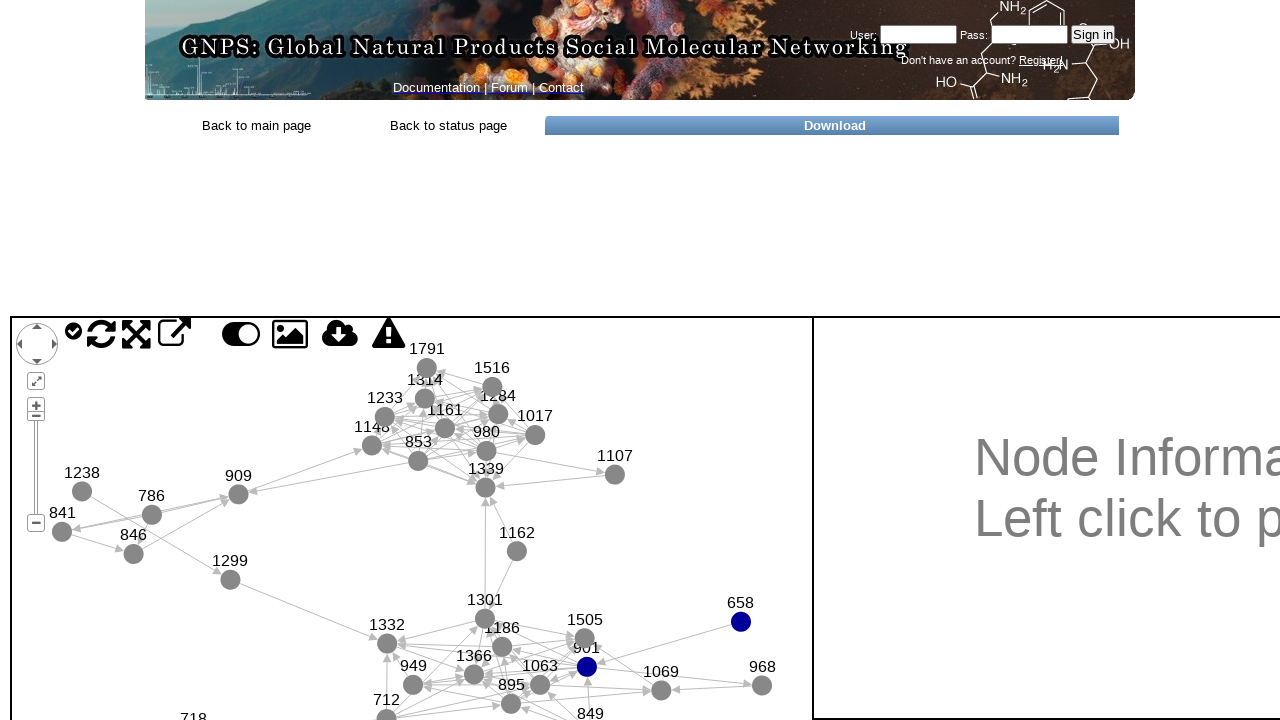

Verified that at least one check-circle icon is present, confirming interface readiness
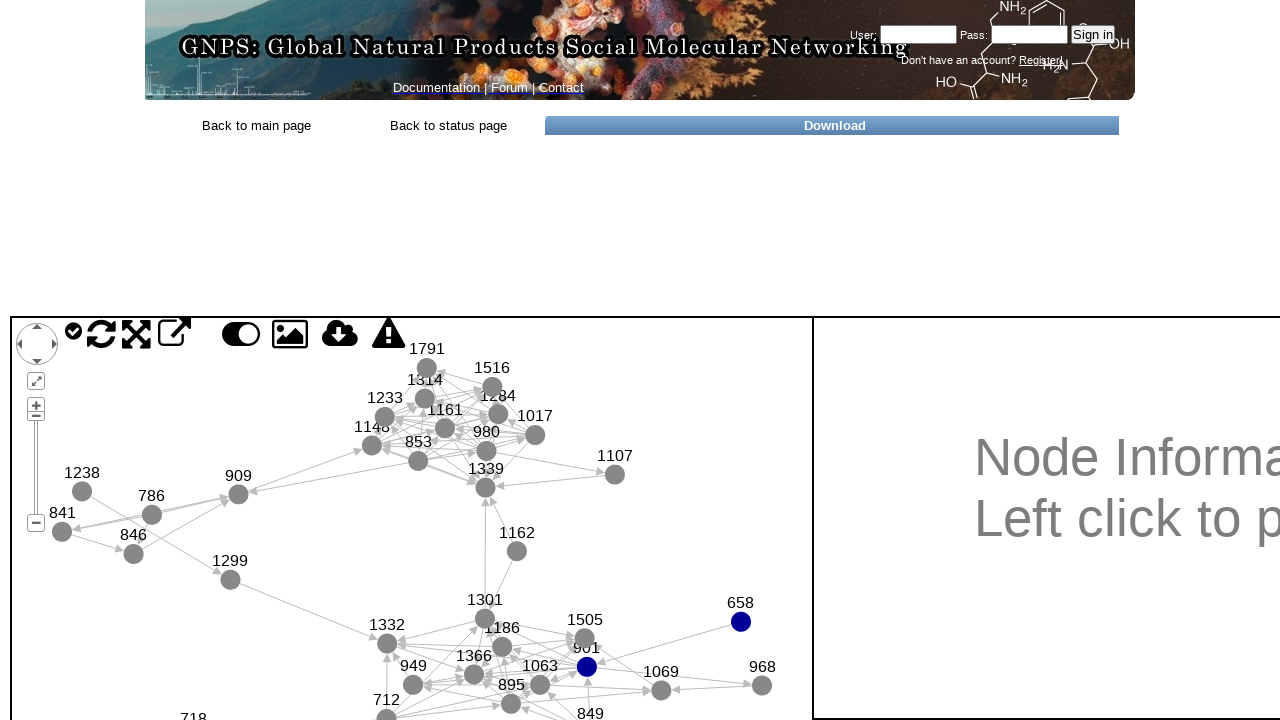

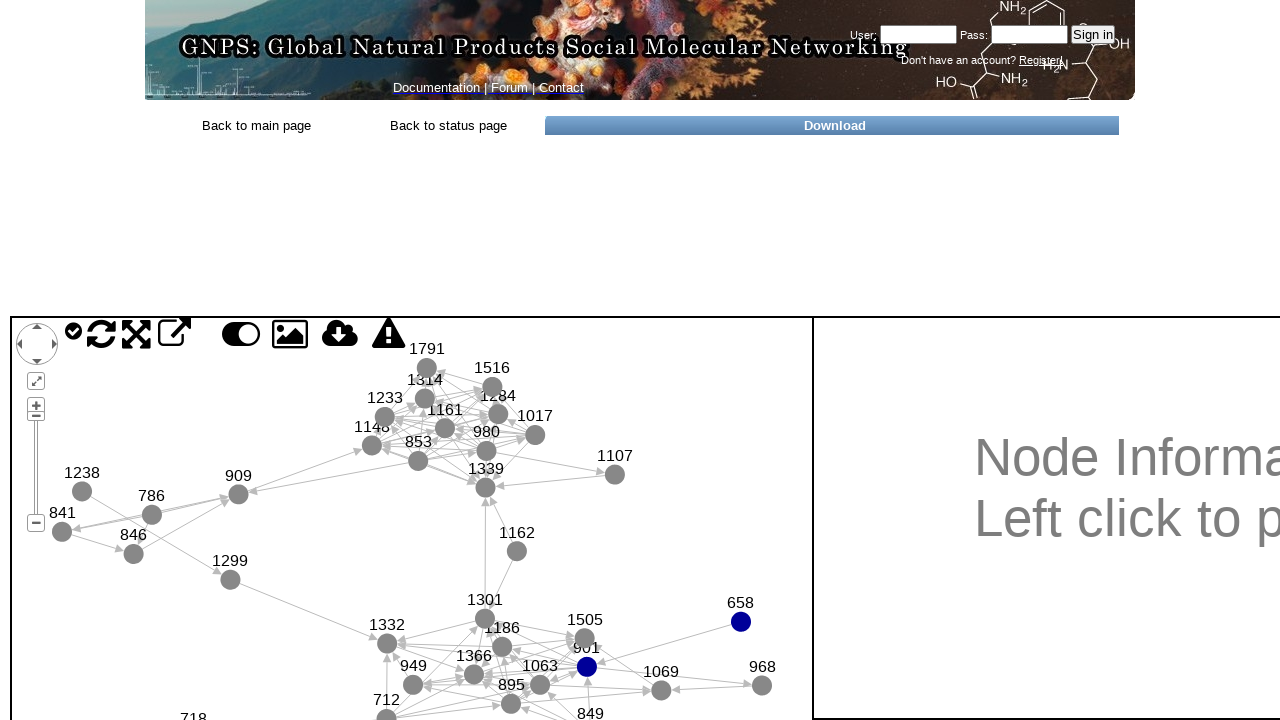